Waits for price to drop to $100, clicks Book button, solves a mathematical problem and submits the answer

Starting URL: http://suninjuly.github.io/explicit_wait2.html

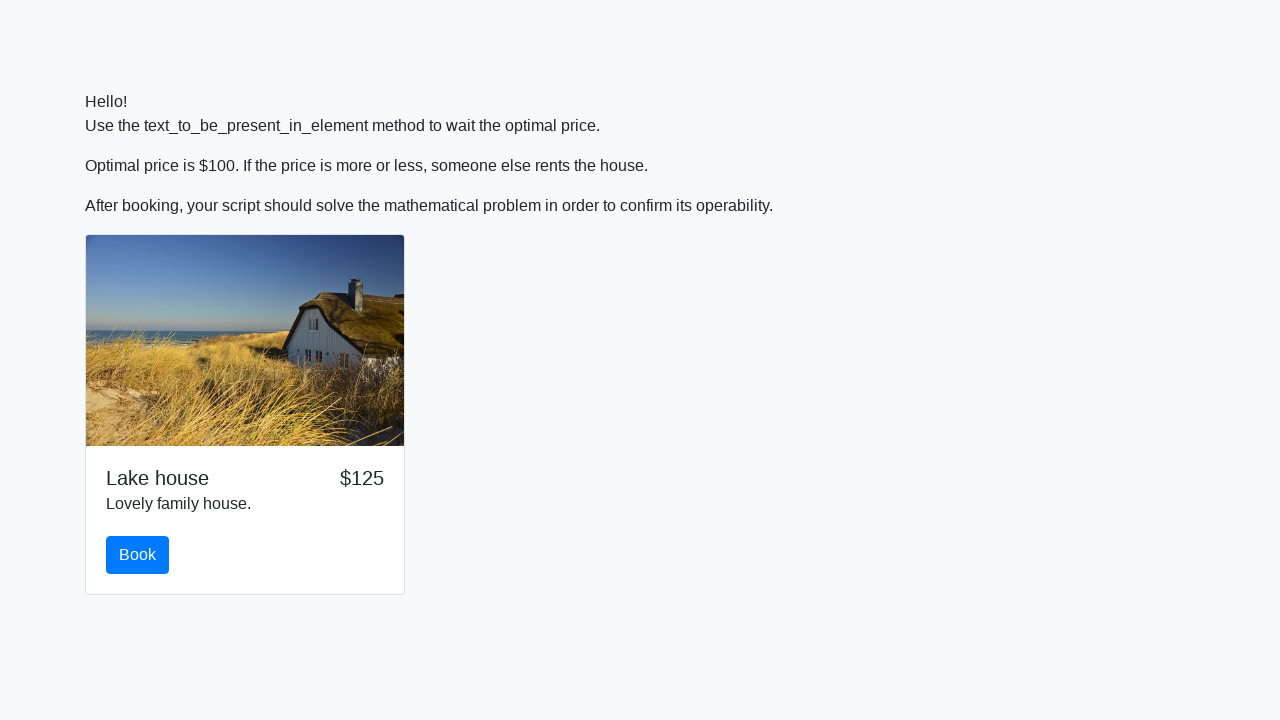

Waited for price to drop to $100
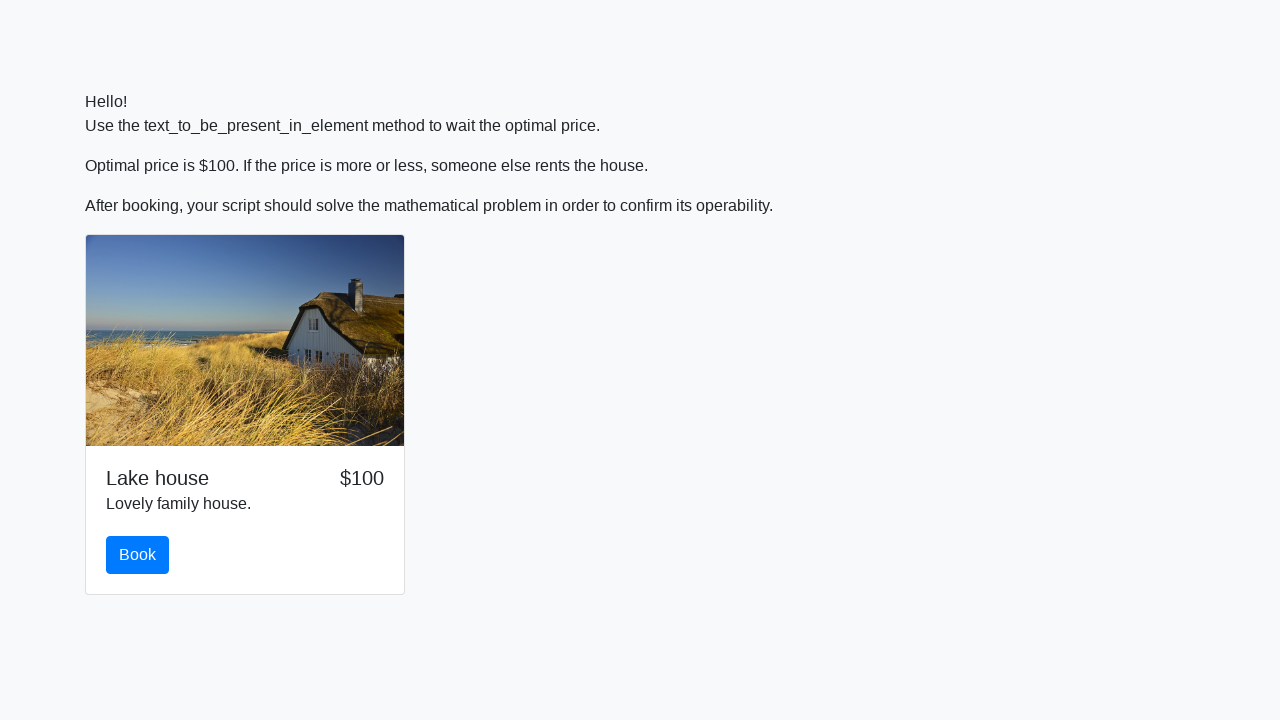

Clicked the Book button at (138, 555) on div > button[id="book"]
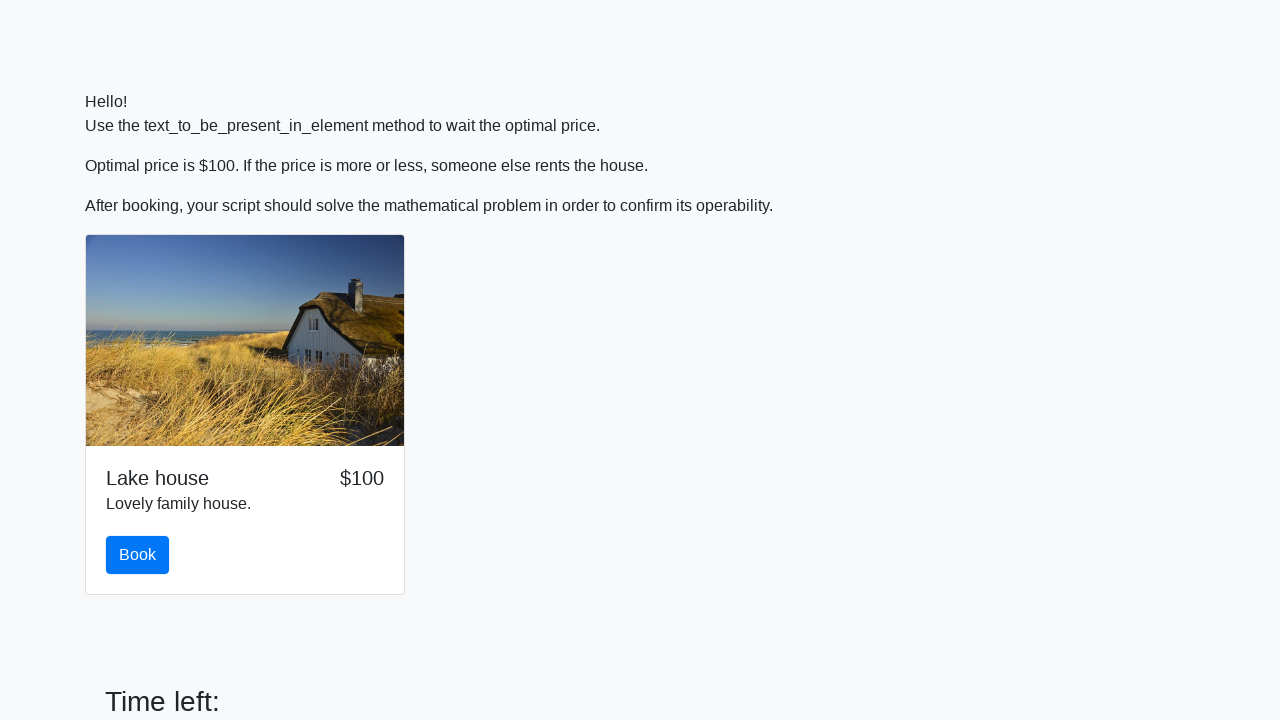

Retrieved x value from page: 757
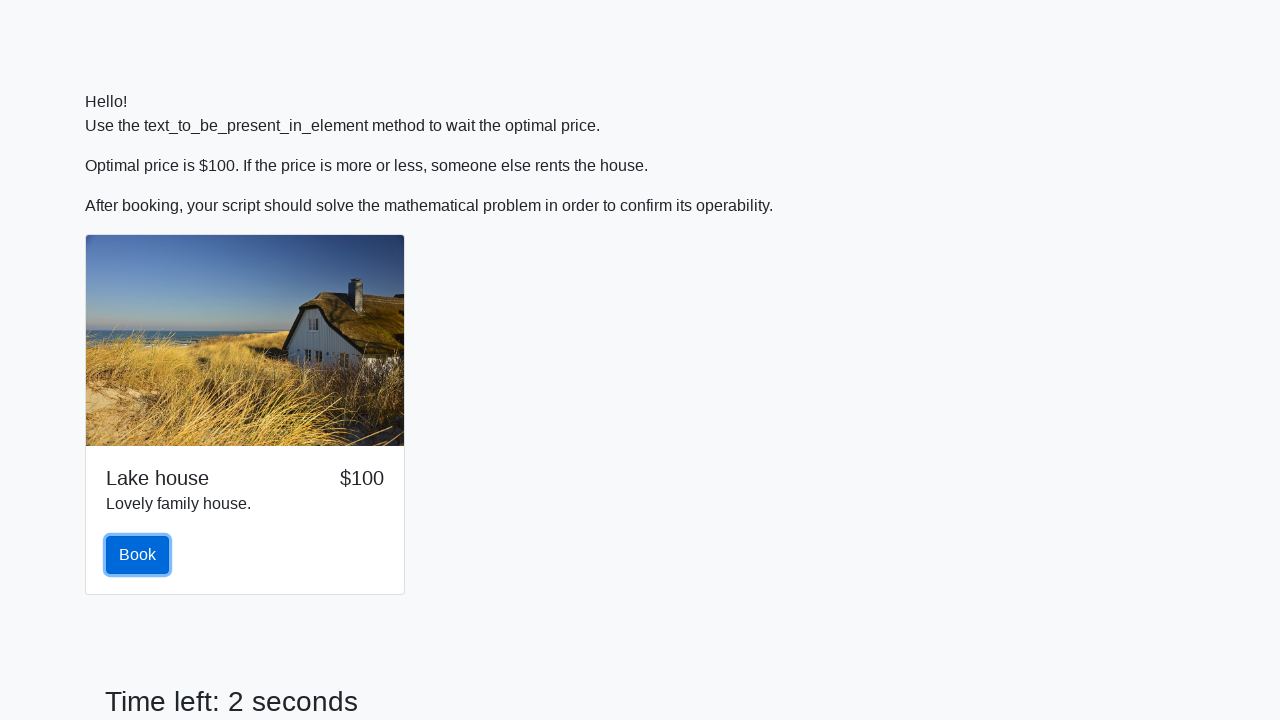

Calculated mathematical answer: 0.39350018017710553
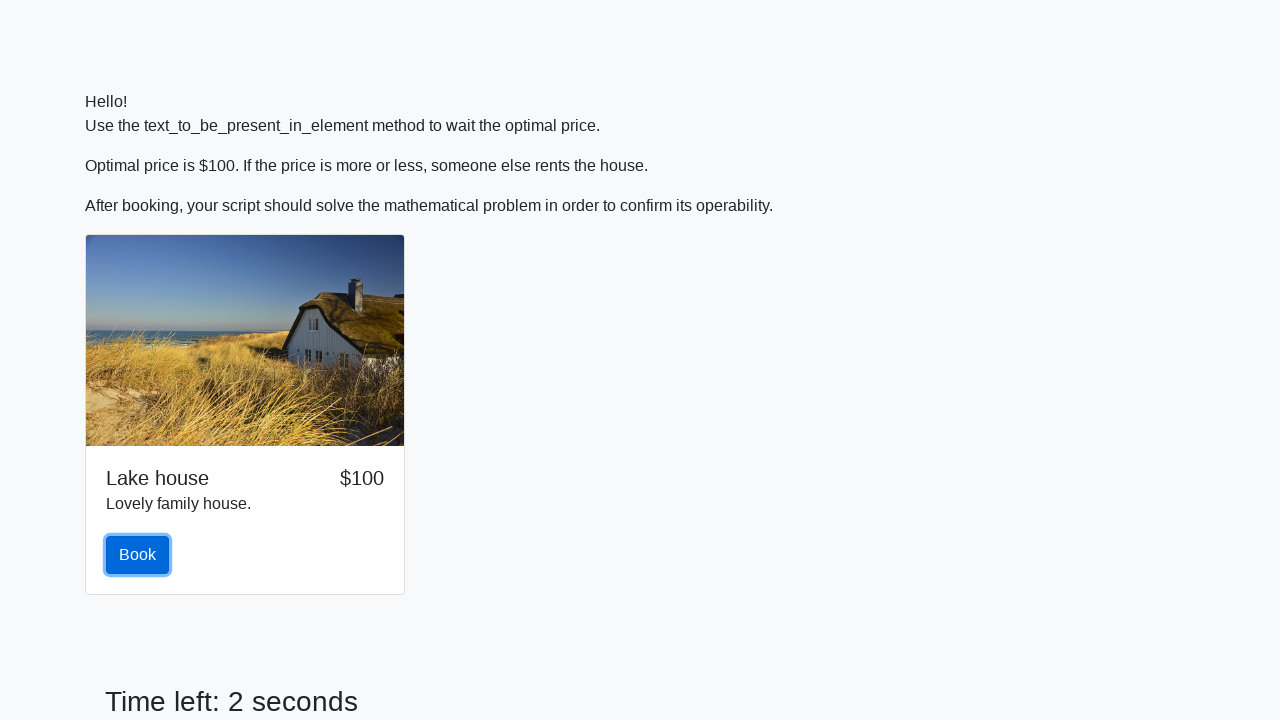

Filled answer field with calculated result on input[id="answer"]
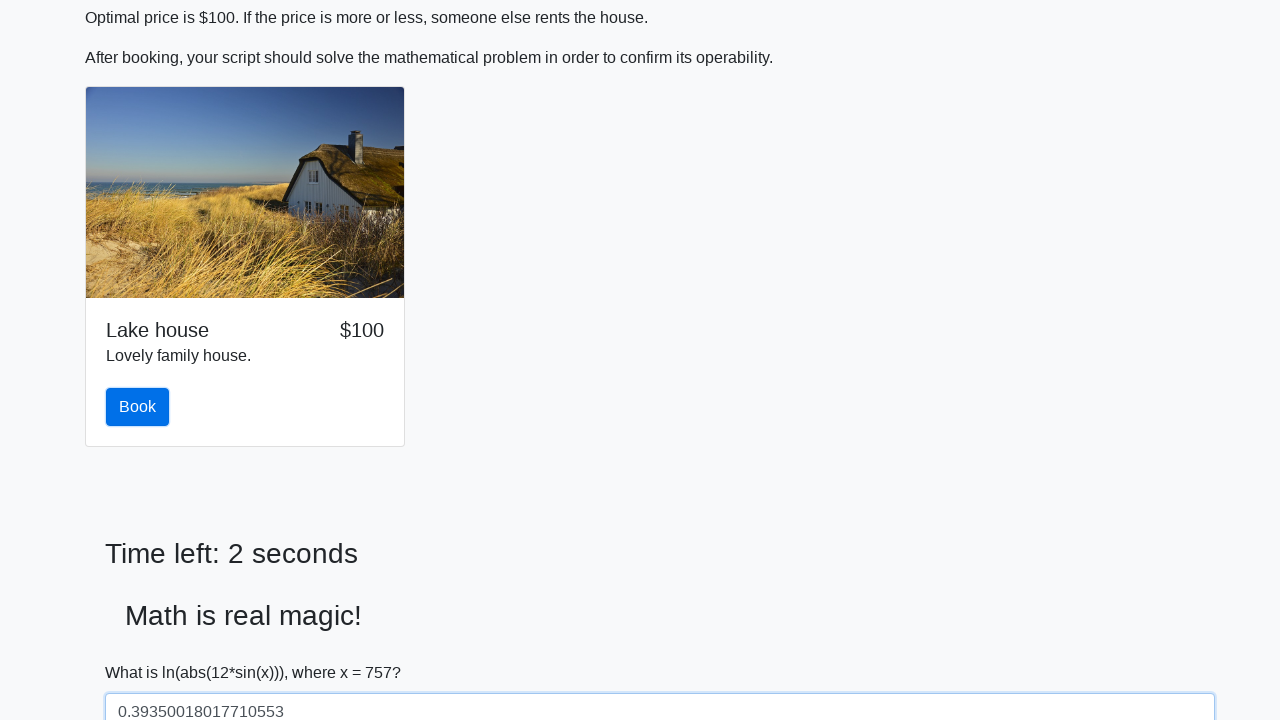

Submitted the form at (143, 651) on button[type="submit"]
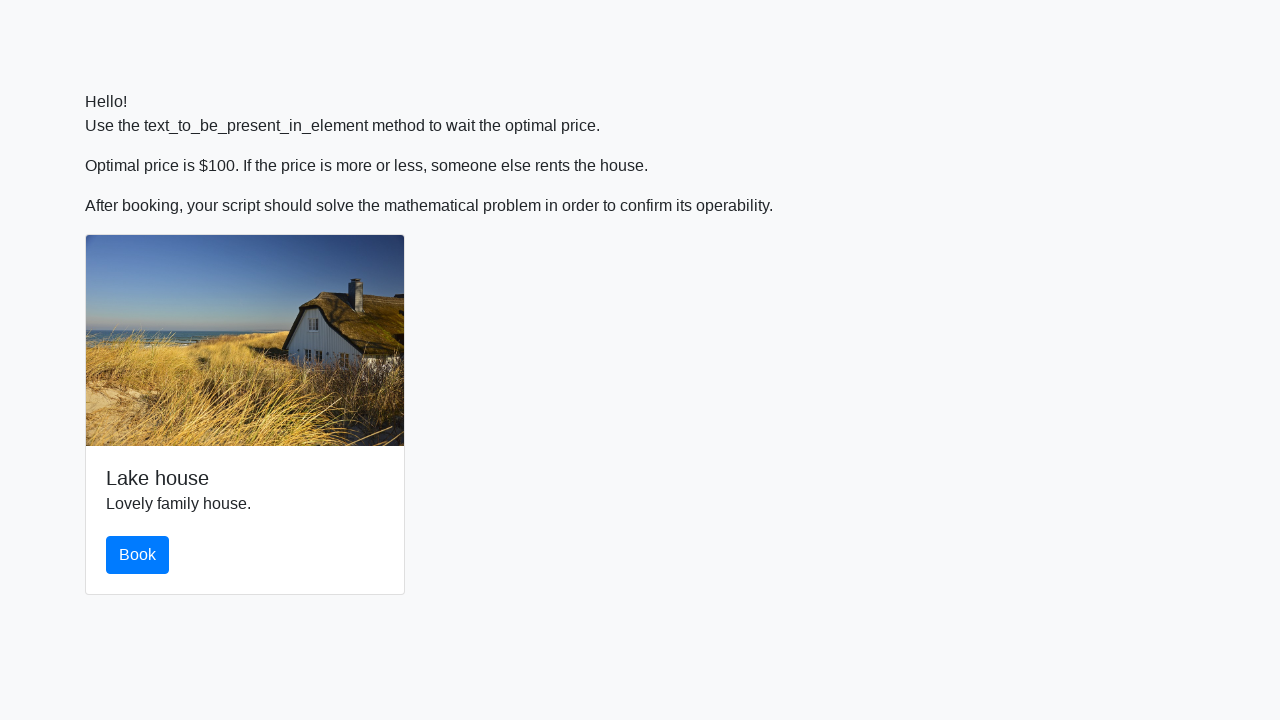

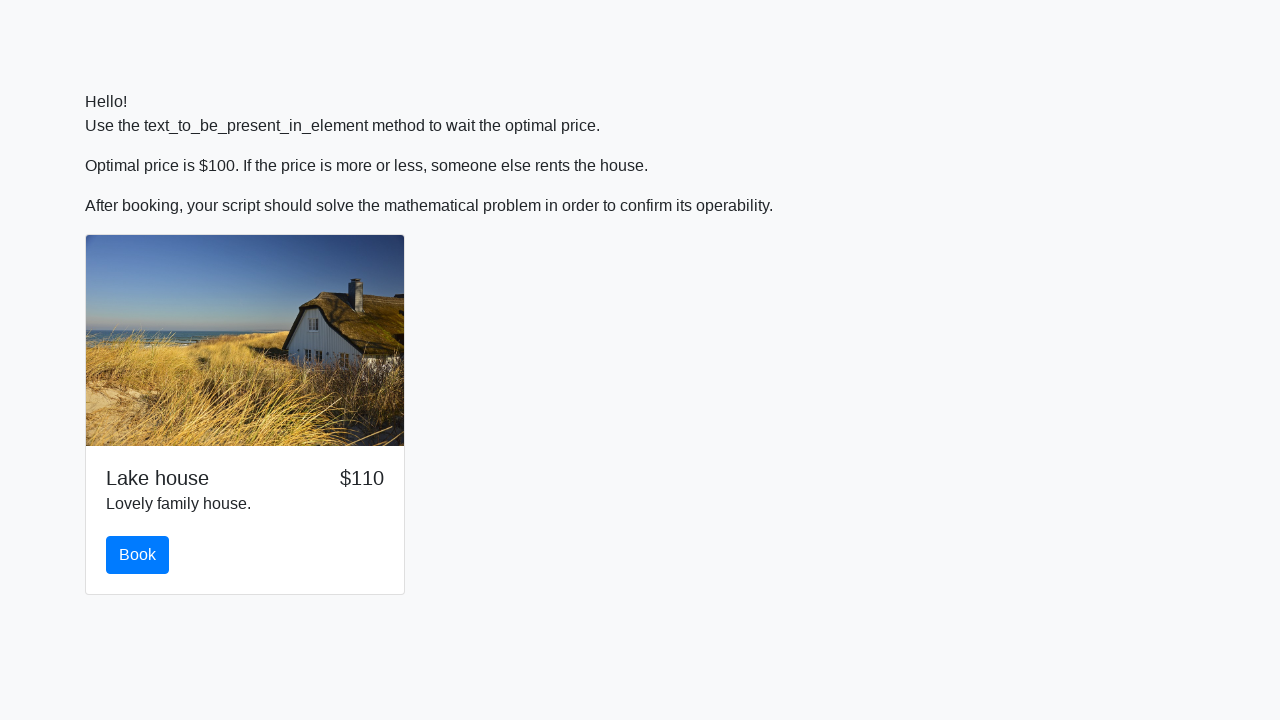